Tests the text box form on DemoQA by filling in the full name and email fields with test data

Starting URL: https://demoqa.com/text-box

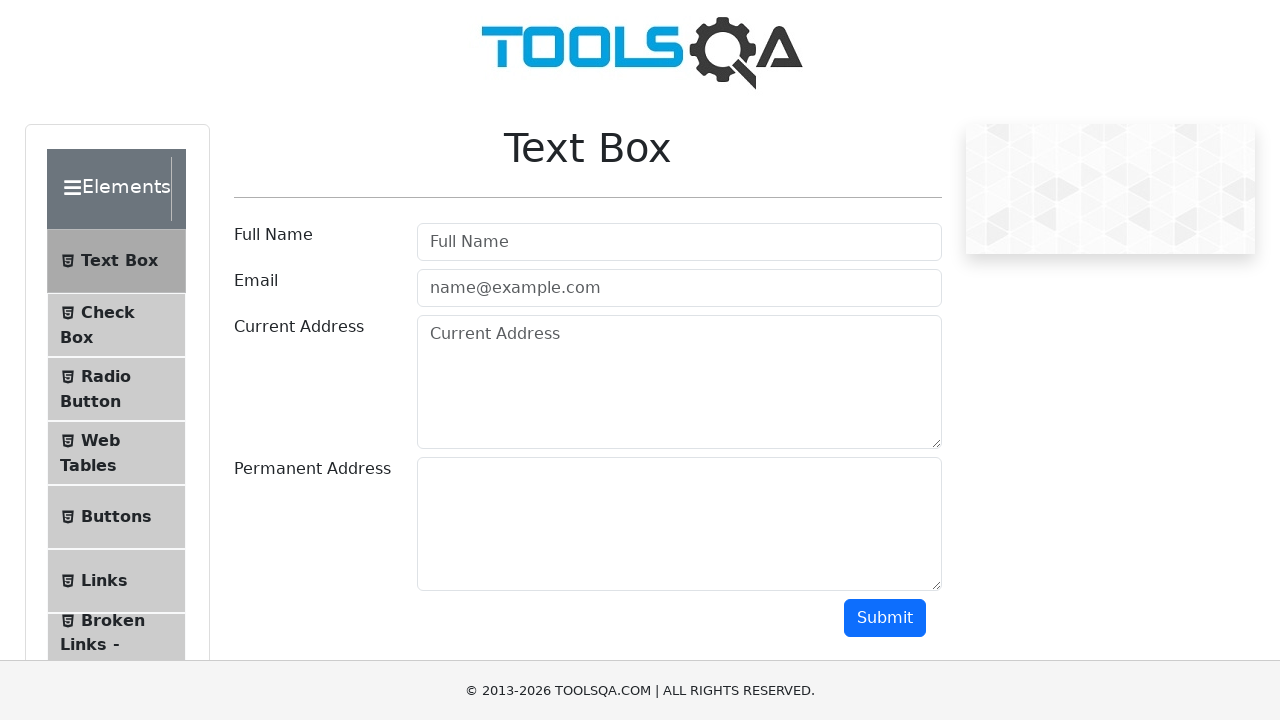

Filled full name field with 'SARAN' on #userName
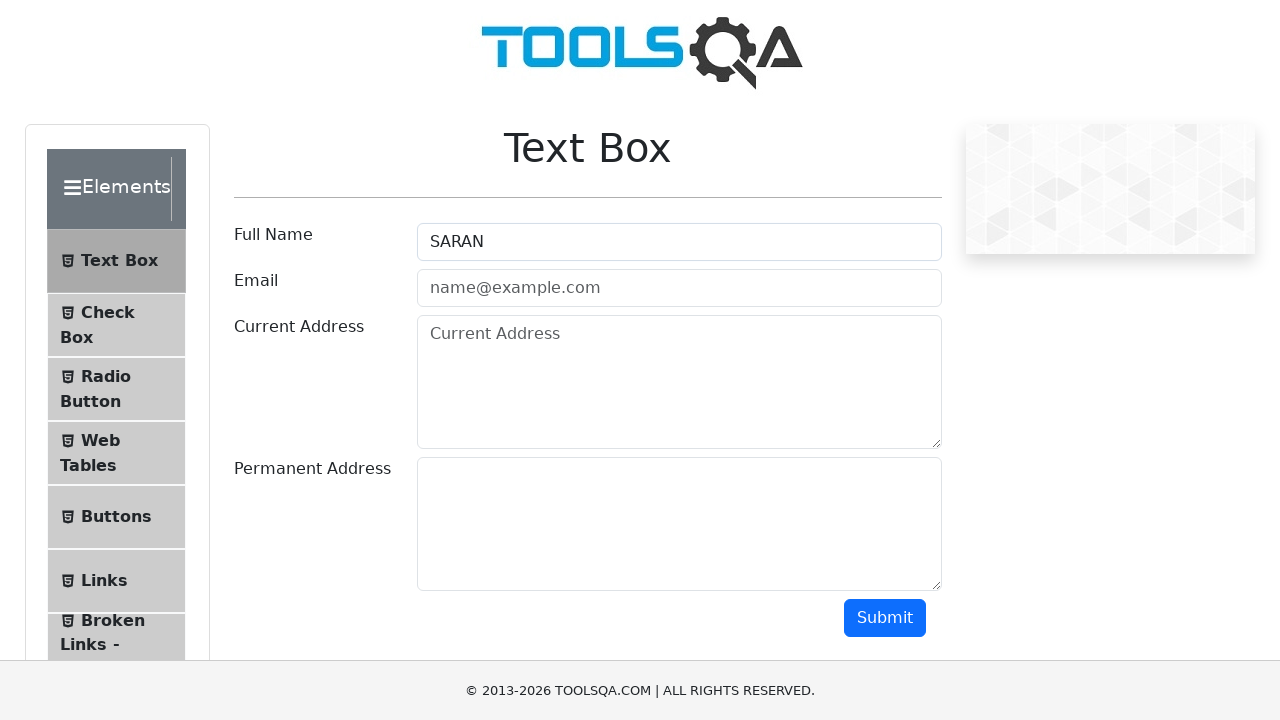

Filled email field with 'anil@gmail.com' on #userEmail
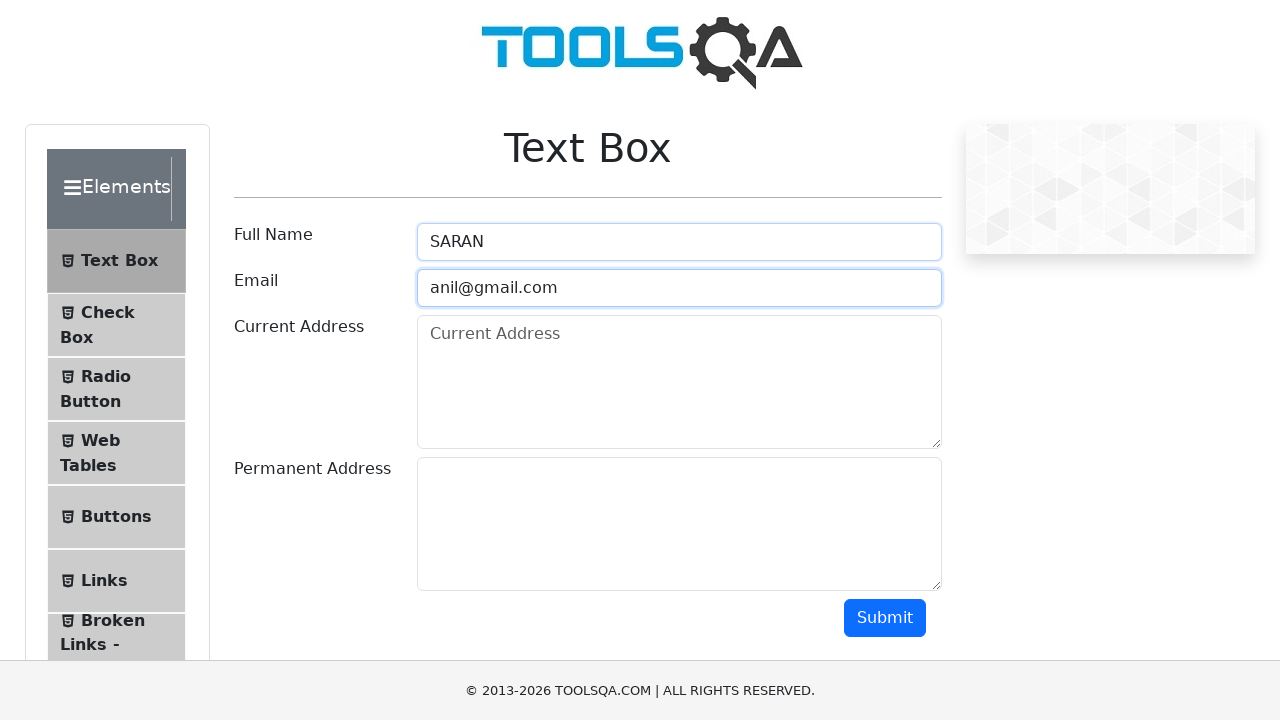

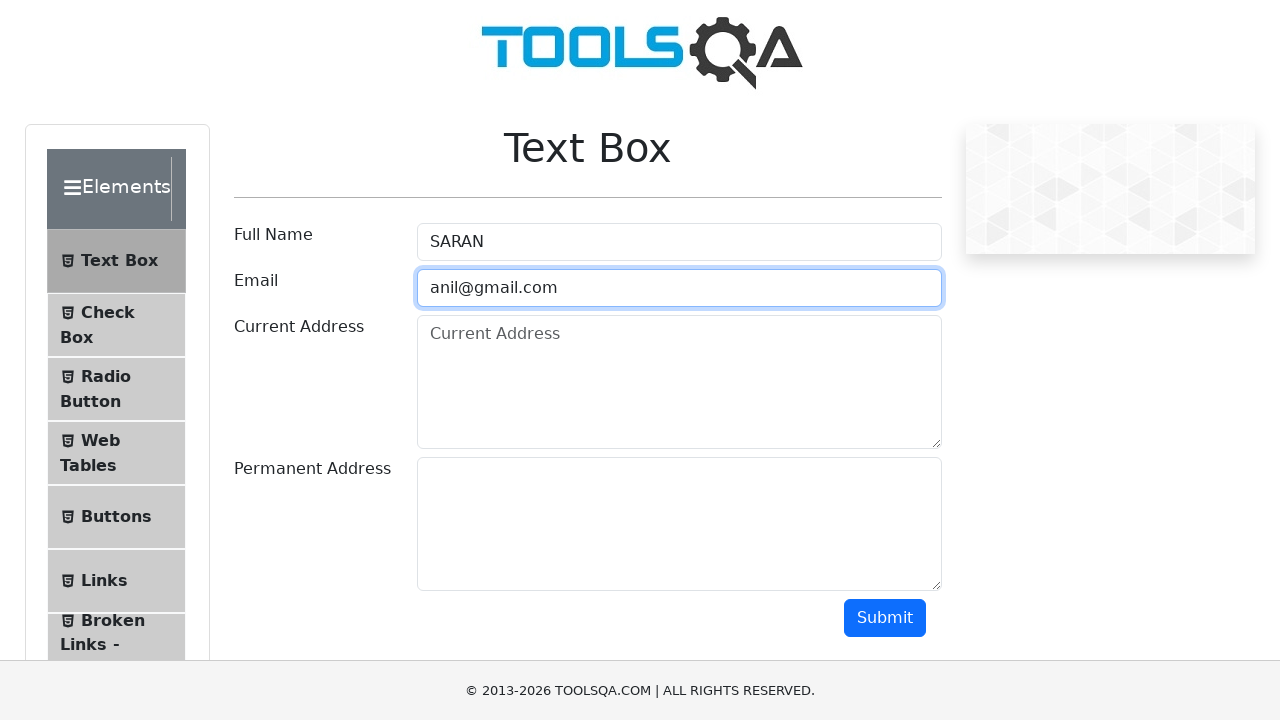